Navigates to the Demoblaze homepage and verifies the page loads successfully

Starting URL: https://www.demoblaze.com/

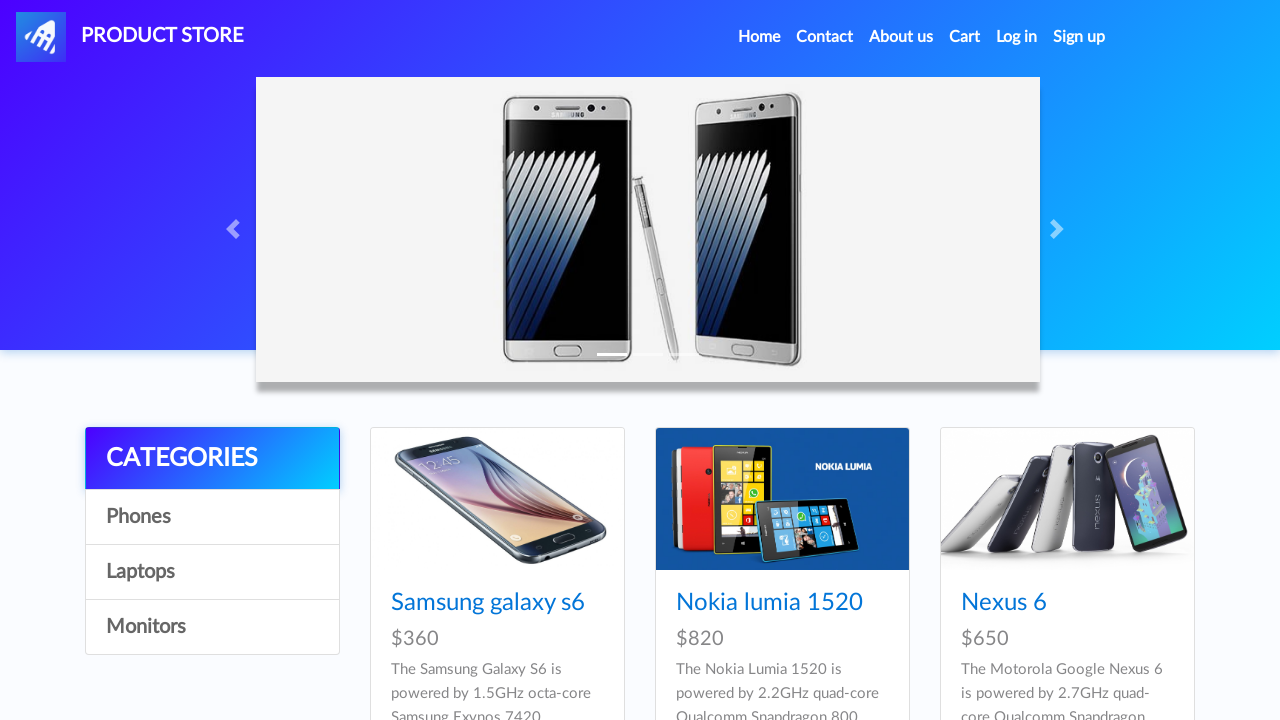

Navigated to Demoblaze homepage
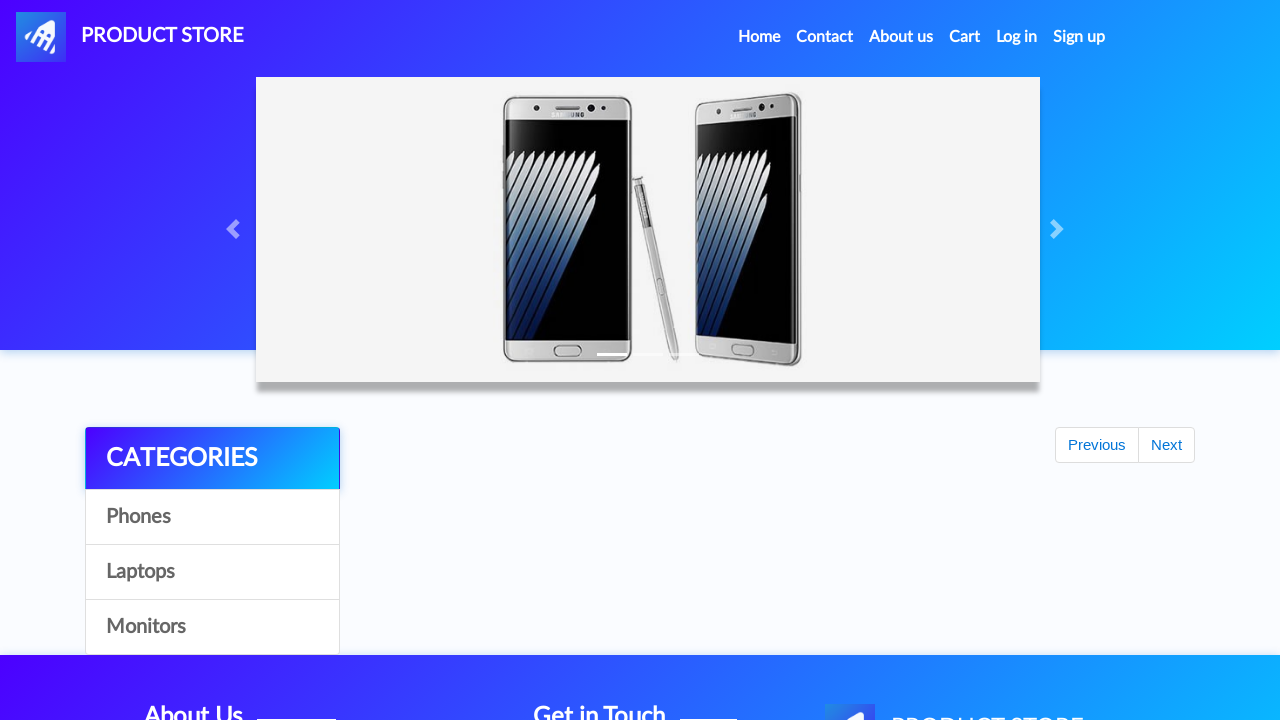

Navbar element loaded and visible, page has fully loaded
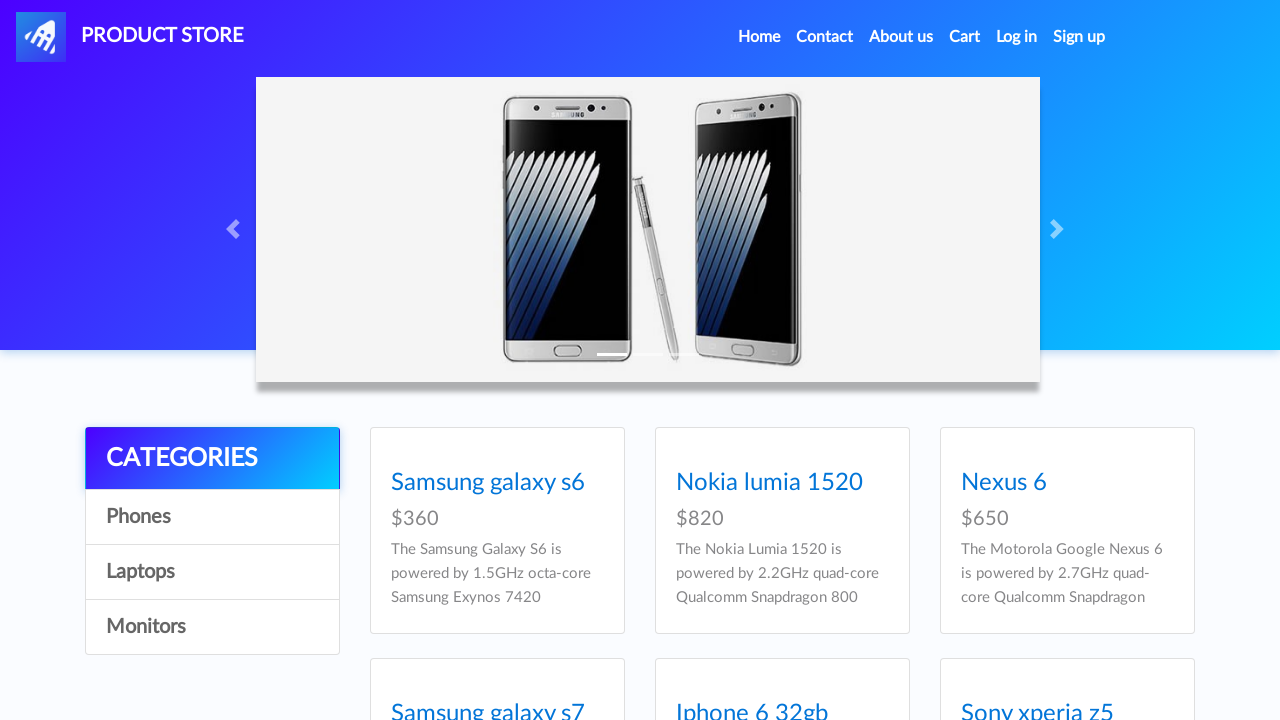

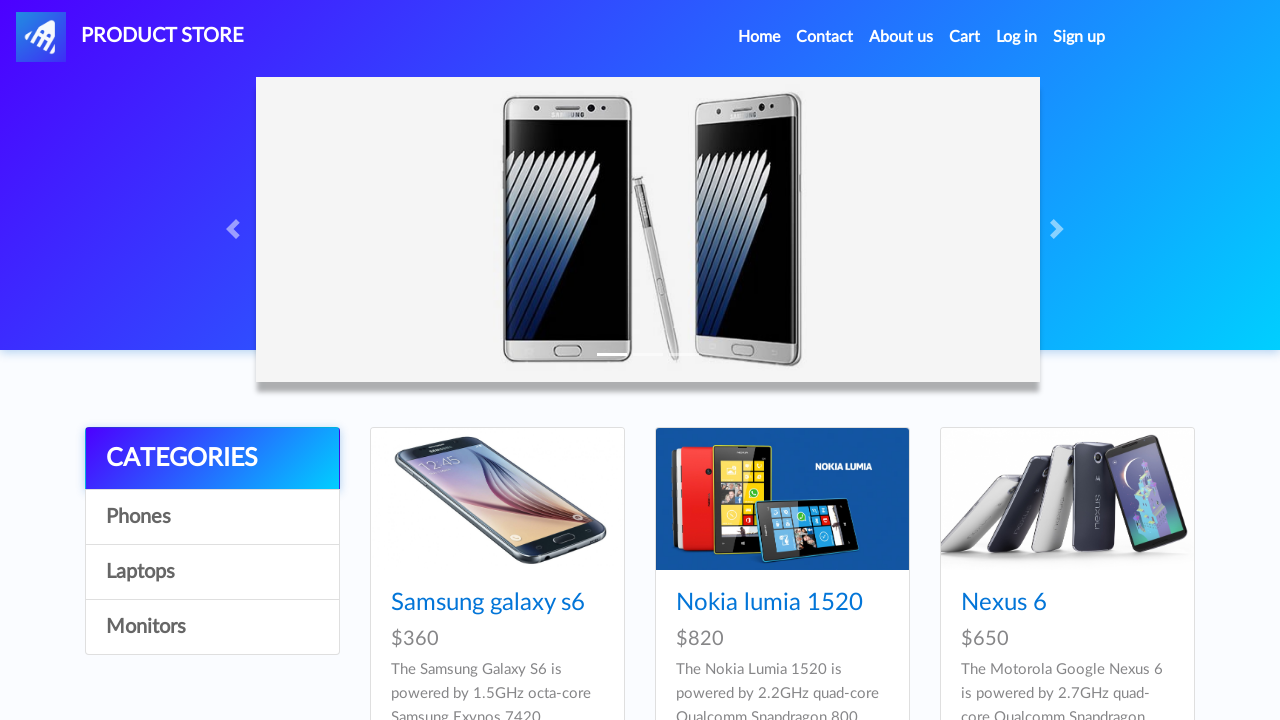